Tests JavaScript confirmation alert handling by clicking a button to trigger the alert, accepting it, and verifying the result message displayed on the page.

Starting URL: http://the-internet.herokuapp.com/javascript_alerts

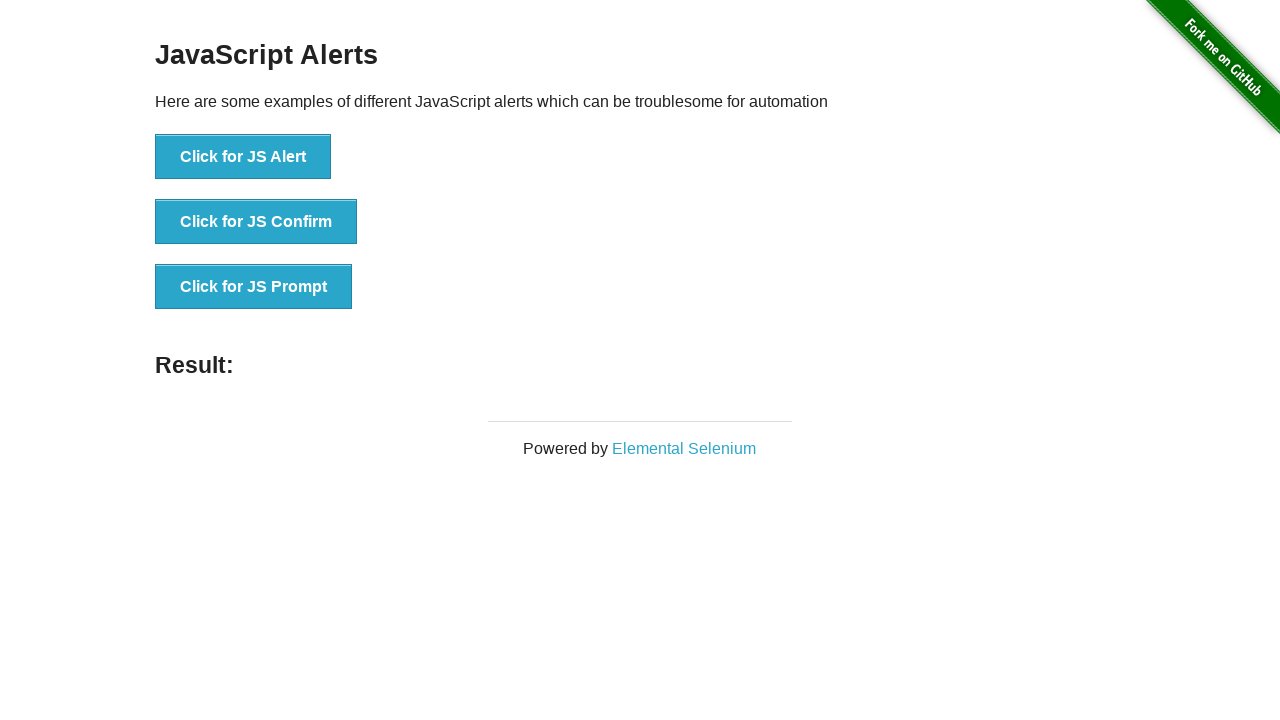

Set up dialog handler to accept confirmation alerts
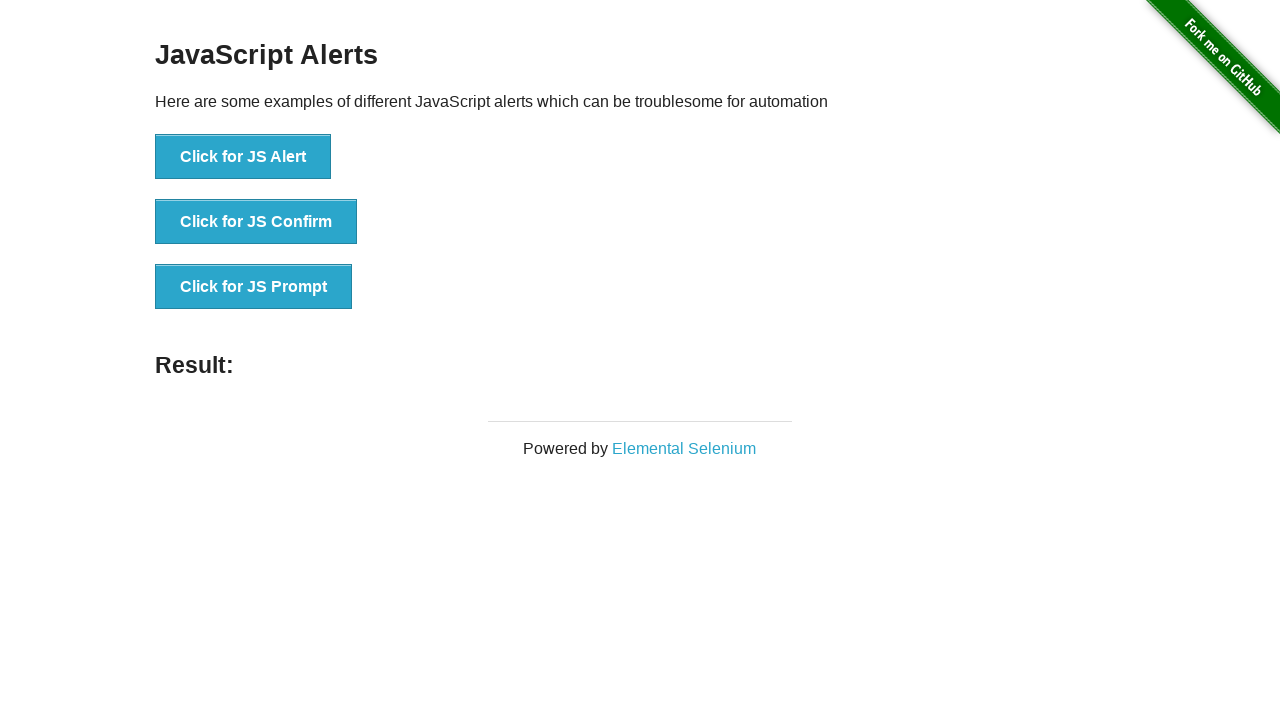

Clicked the second button to trigger JavaScript confirmation alert at (256, 222) on .example li:nth-child(2) button
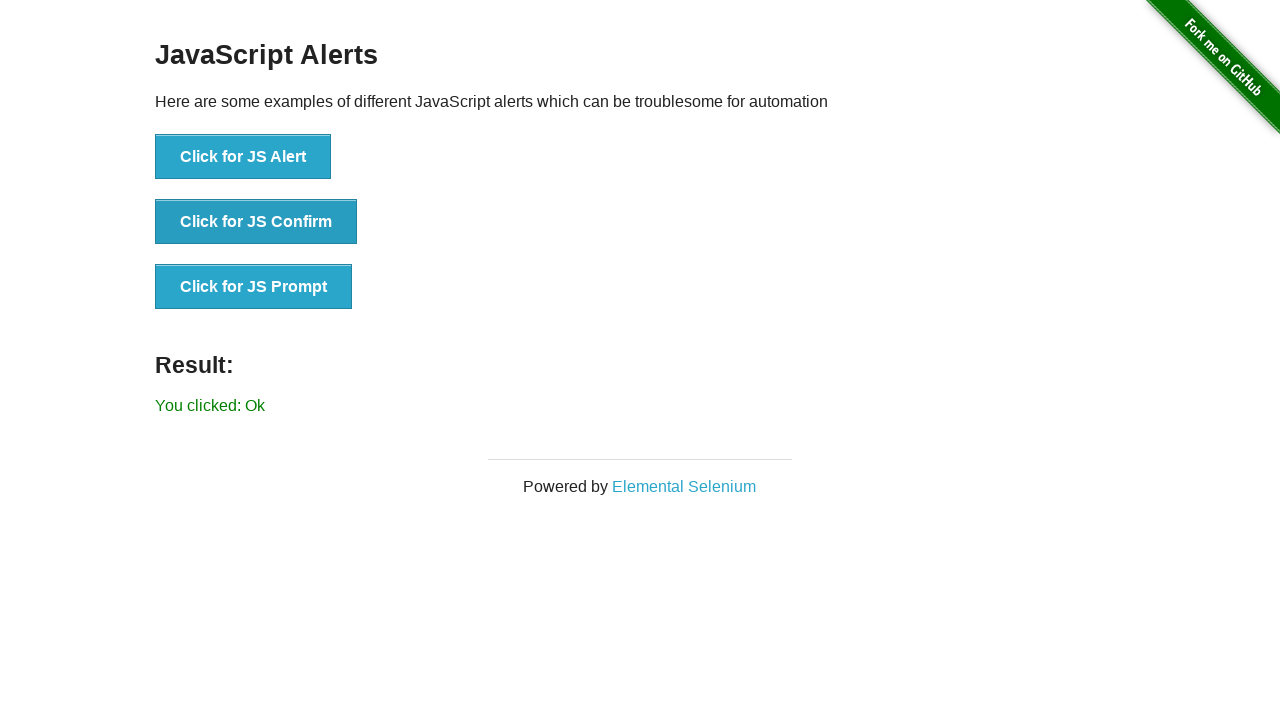

Result message element loaded after accepting alert
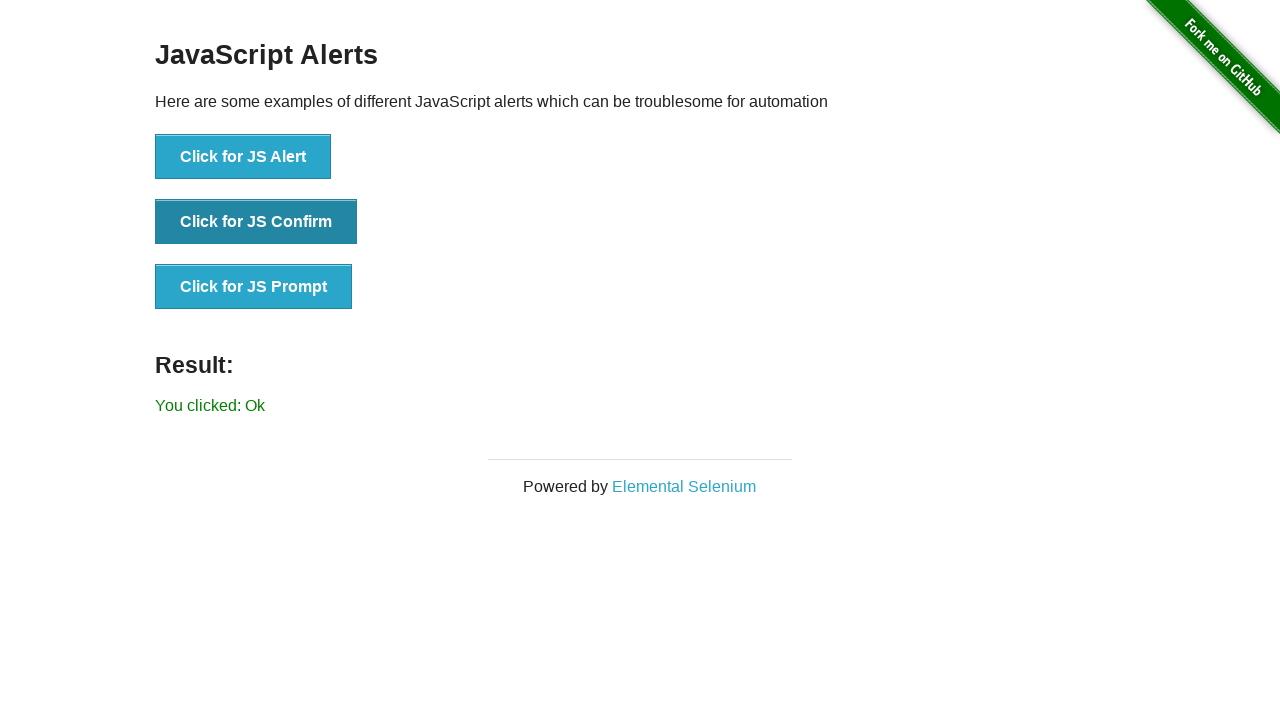

Retrieved result text: 'You clicked: Ok'
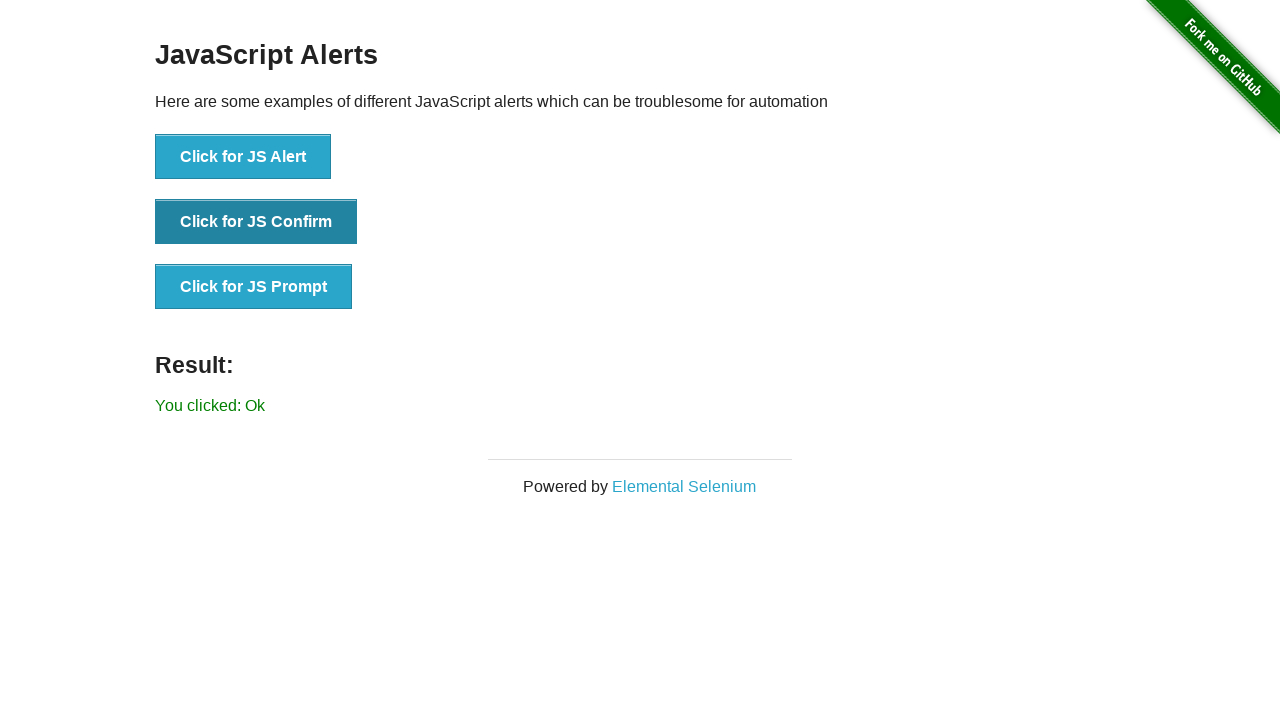

Verified result text matches expected value 'You clicked: Ok'
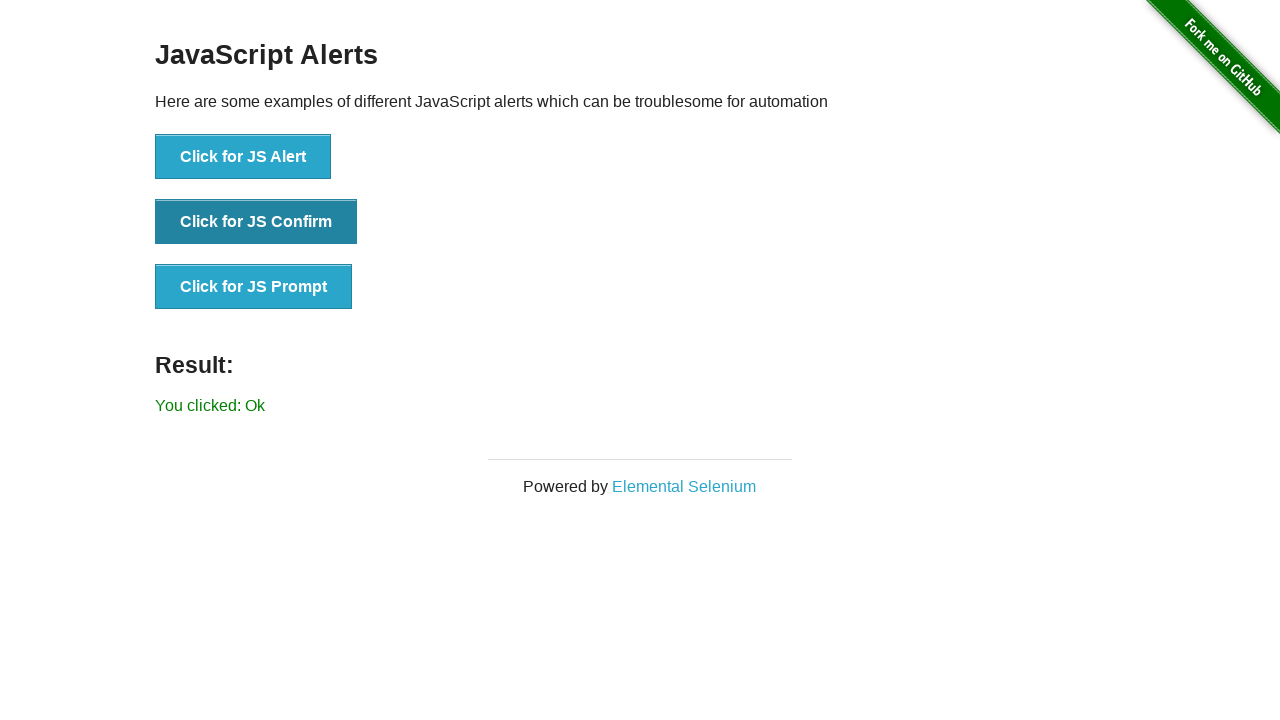

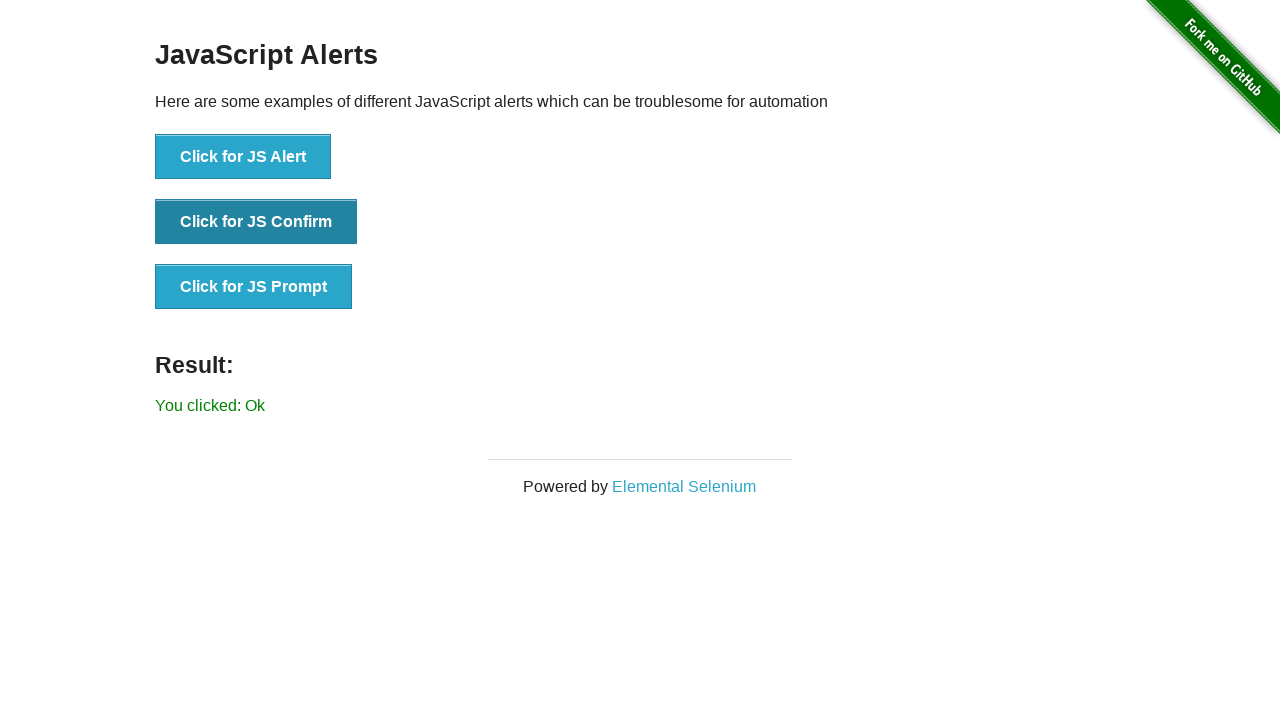